Tests iframe interaction on W3Schools try-it editor by switching into an iframe to click a button, then switching back to the main page to click the theme toggle

Starting URL: https://www.w3schools.com/js/tryit.asp?filename=tryjs_myfirst

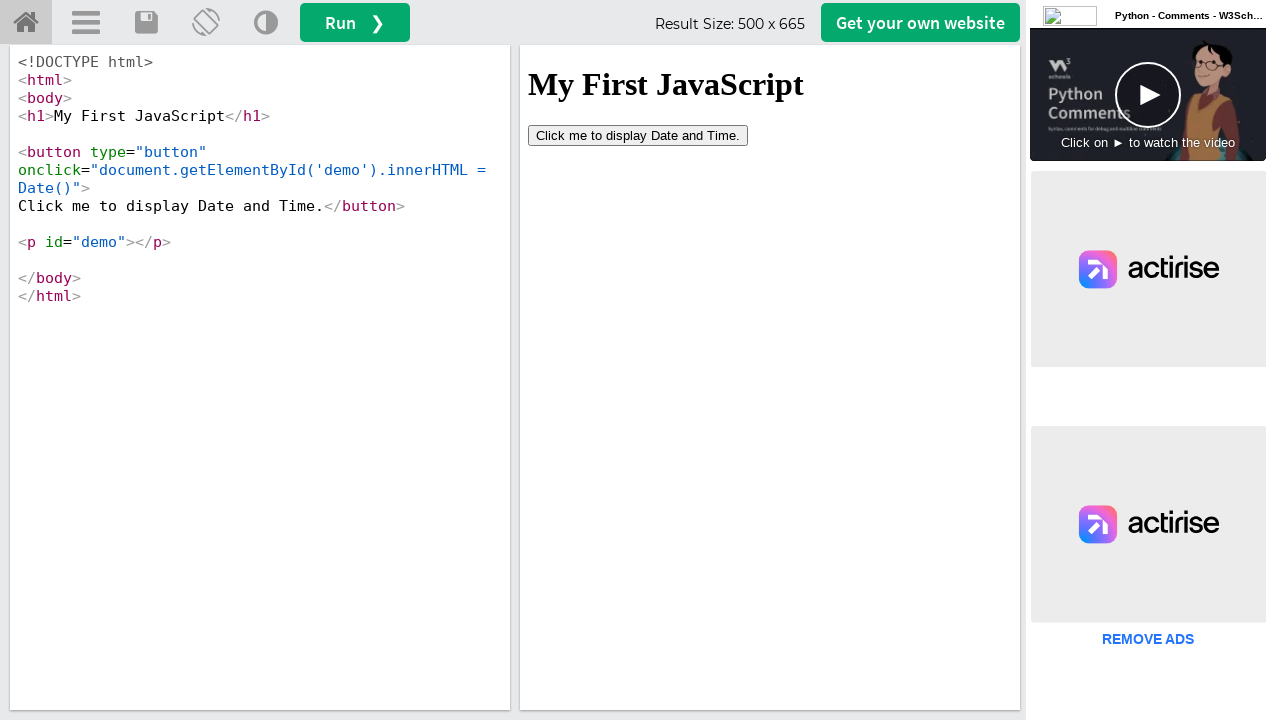

Located the iframeResult iframe on the page
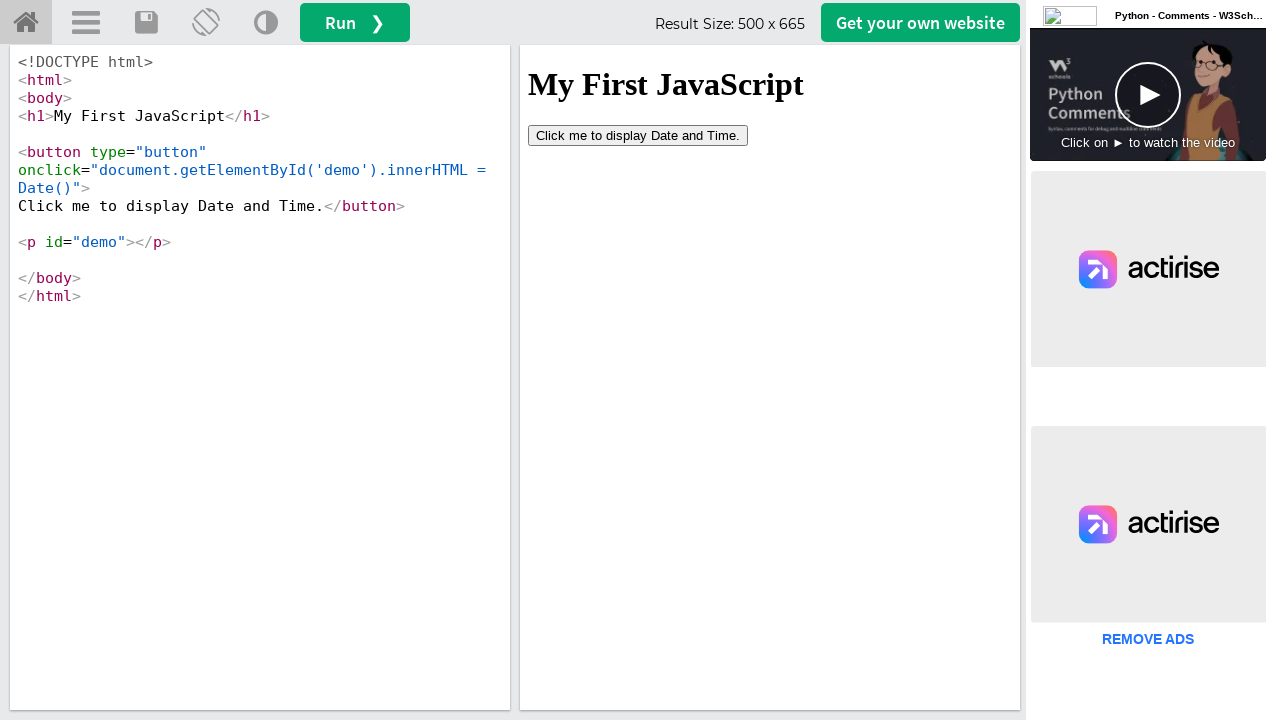

Clicked the button inside the iframe at (638, 135) on iframe[name='iframeResult'] >> internal:control=enter-frame >> button[type='butt
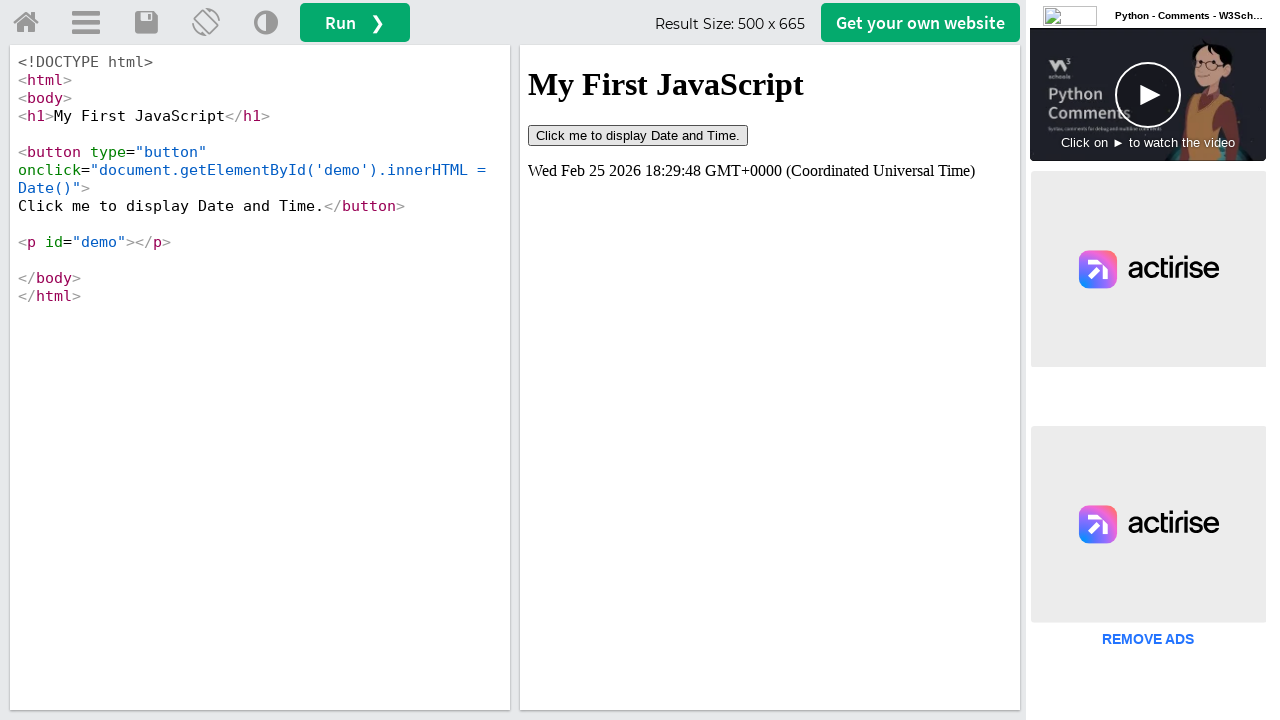

Clicked the theme toggle button on the main page at (266, 23) on a[title='Change Theme'] >> nth=0
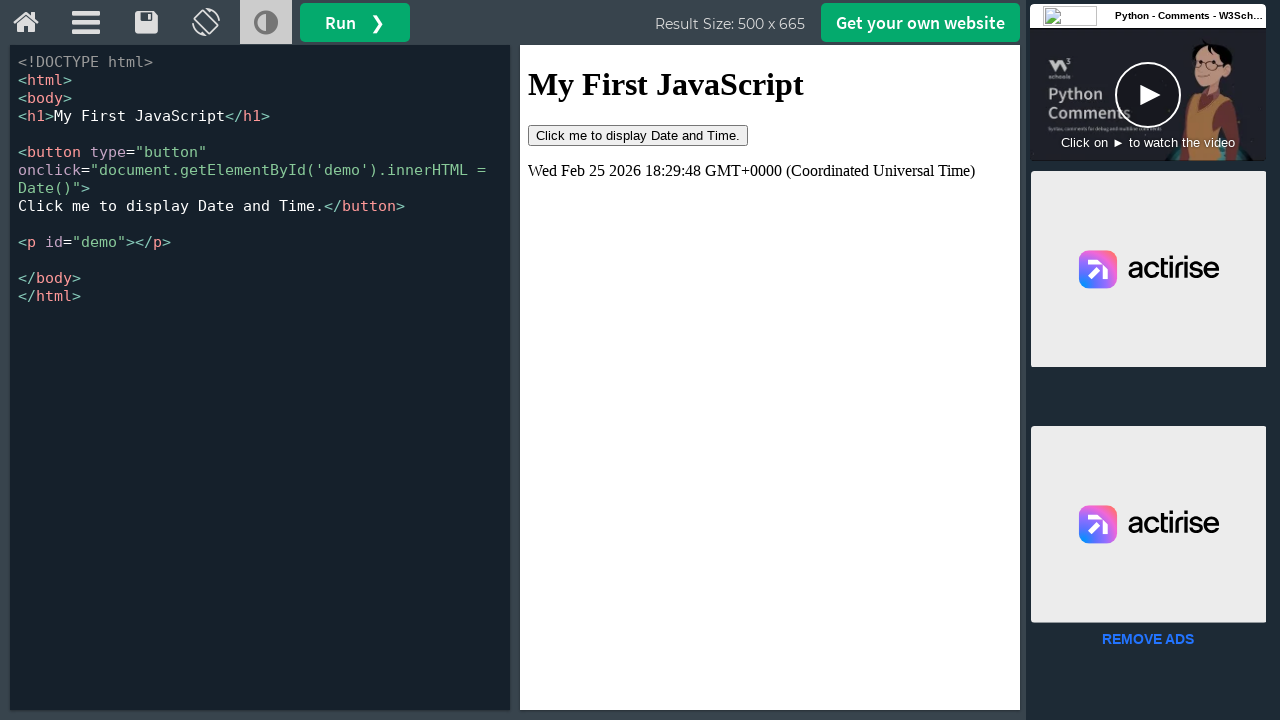

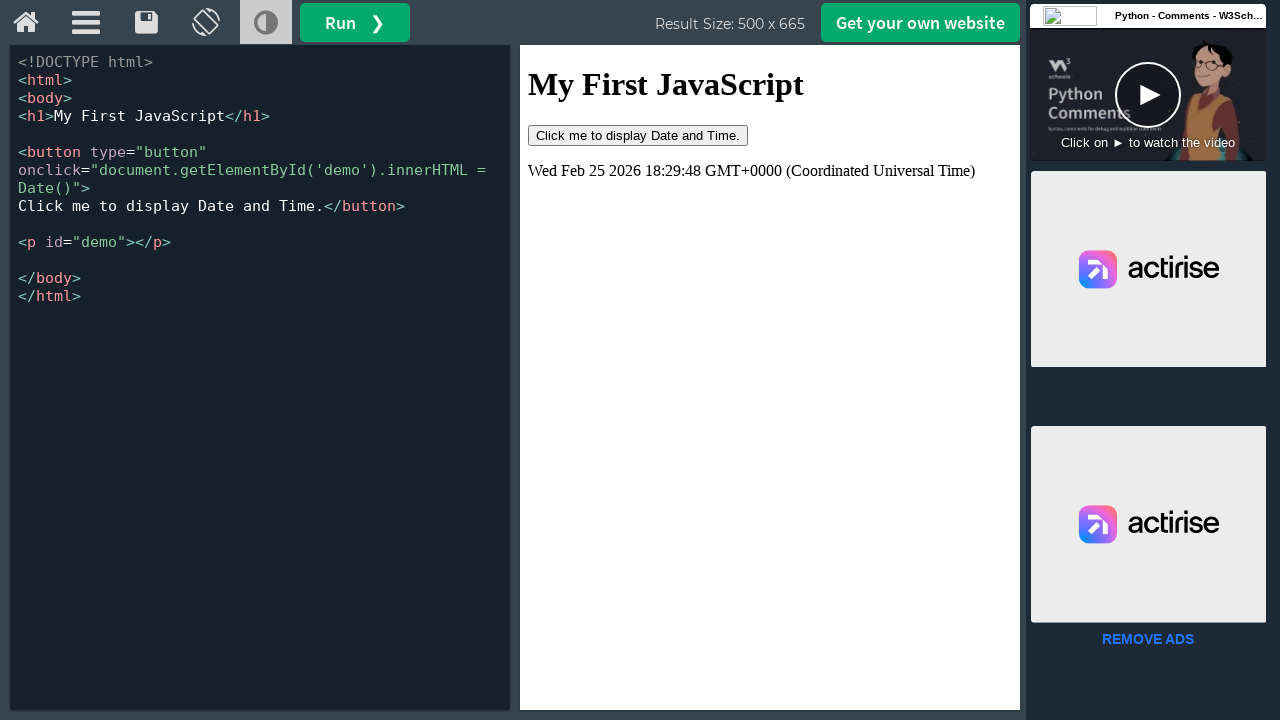